Tests finding elements within parent elements by locating a form and then filling a text input field within that form

Starting URL: https://testpages.herokuapp.com/styled/basic-html-form-test.html

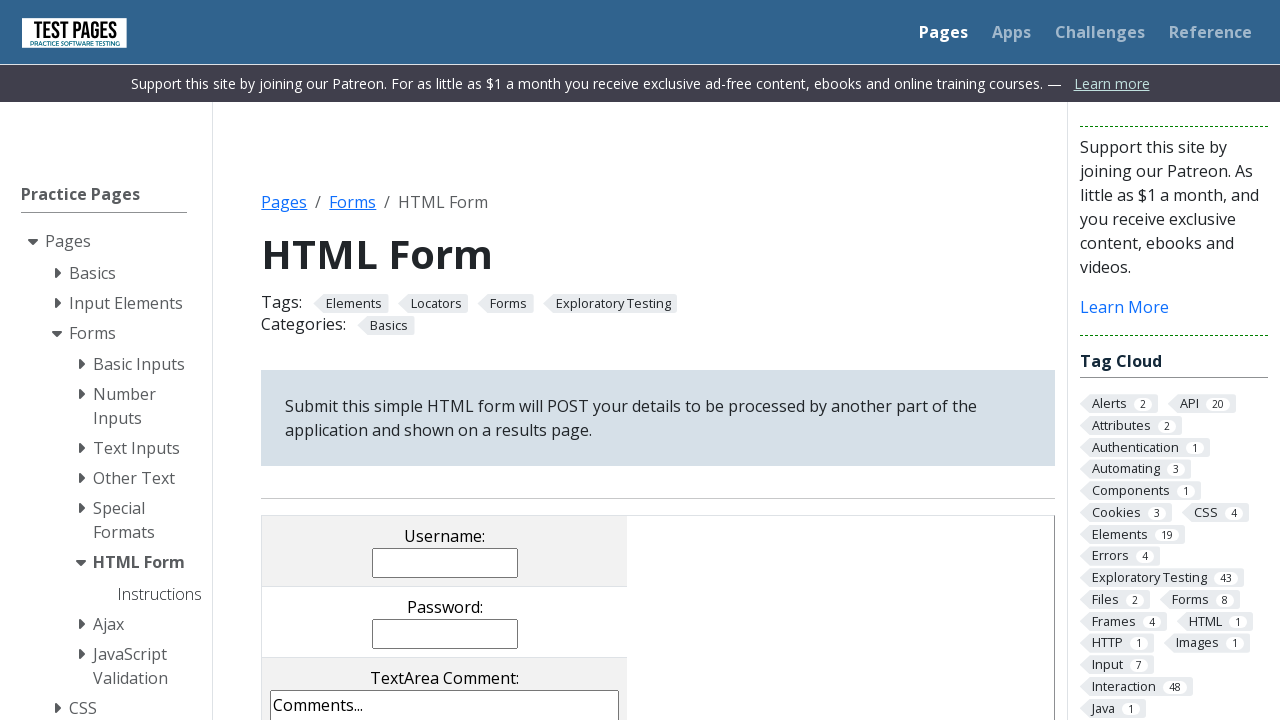

Navigated to basic HTML form test page
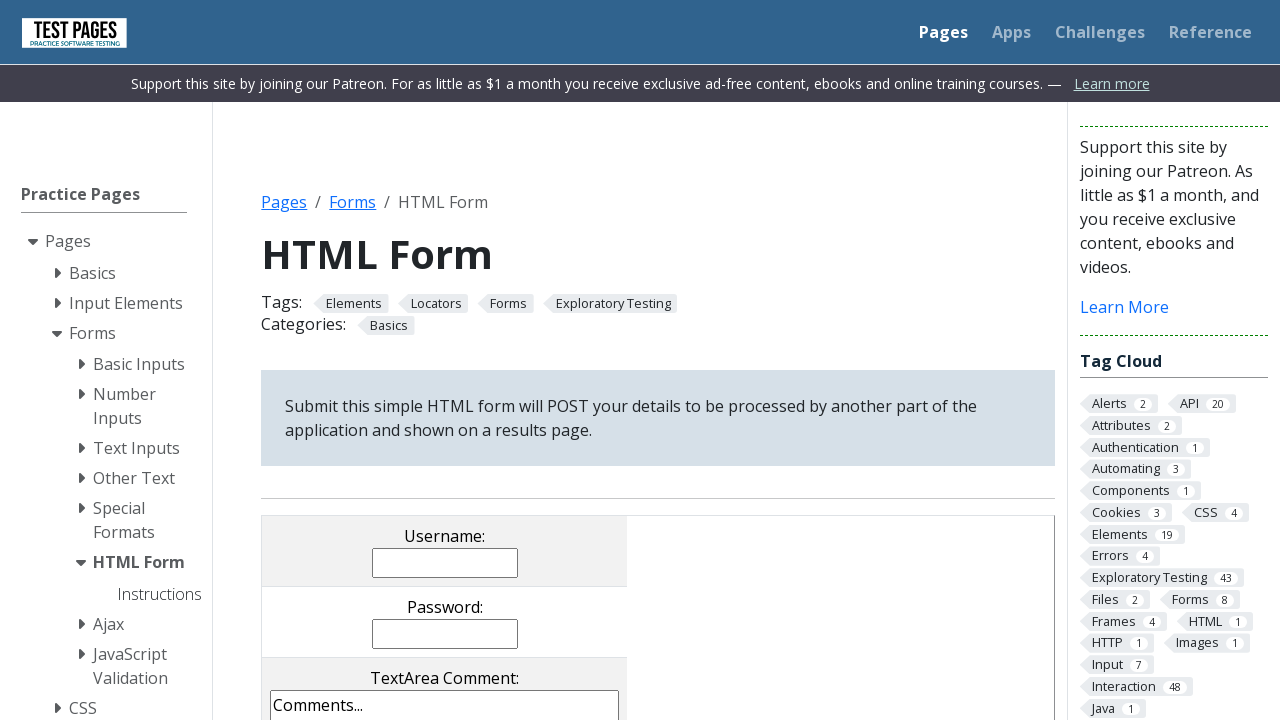

Filled text input field within form with 'name' on #HTMLFormElements input[type='text']
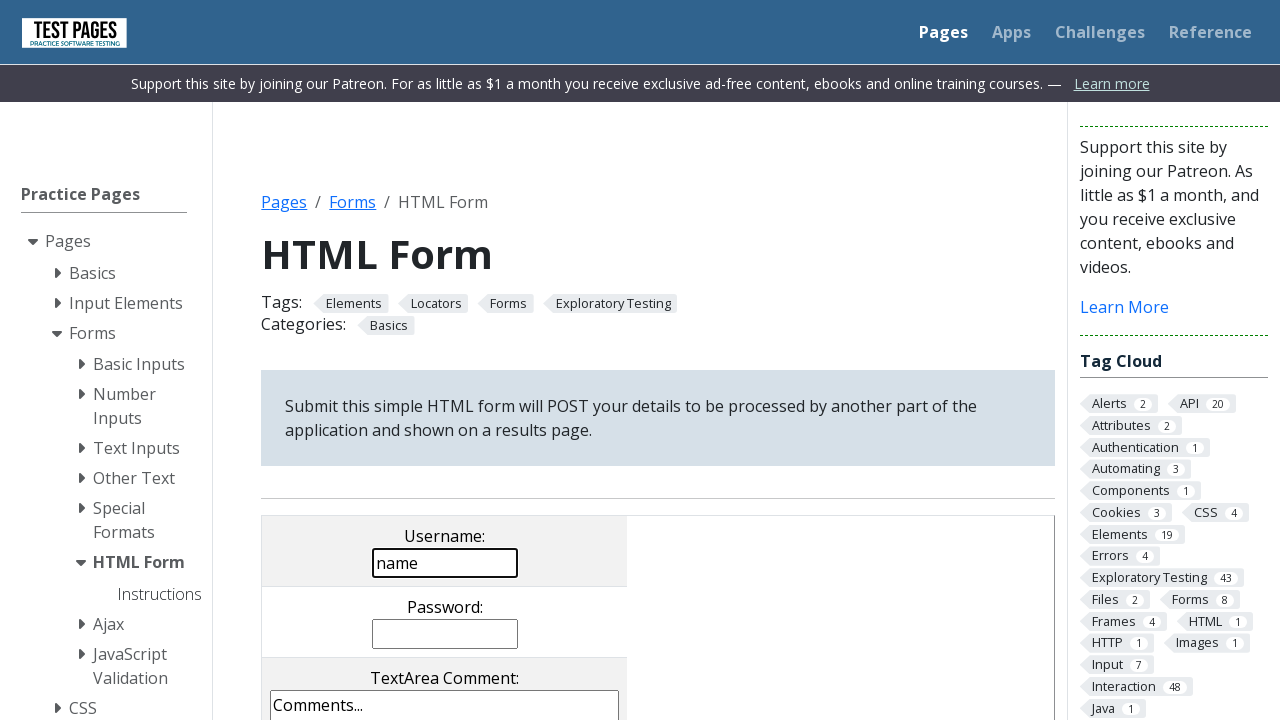

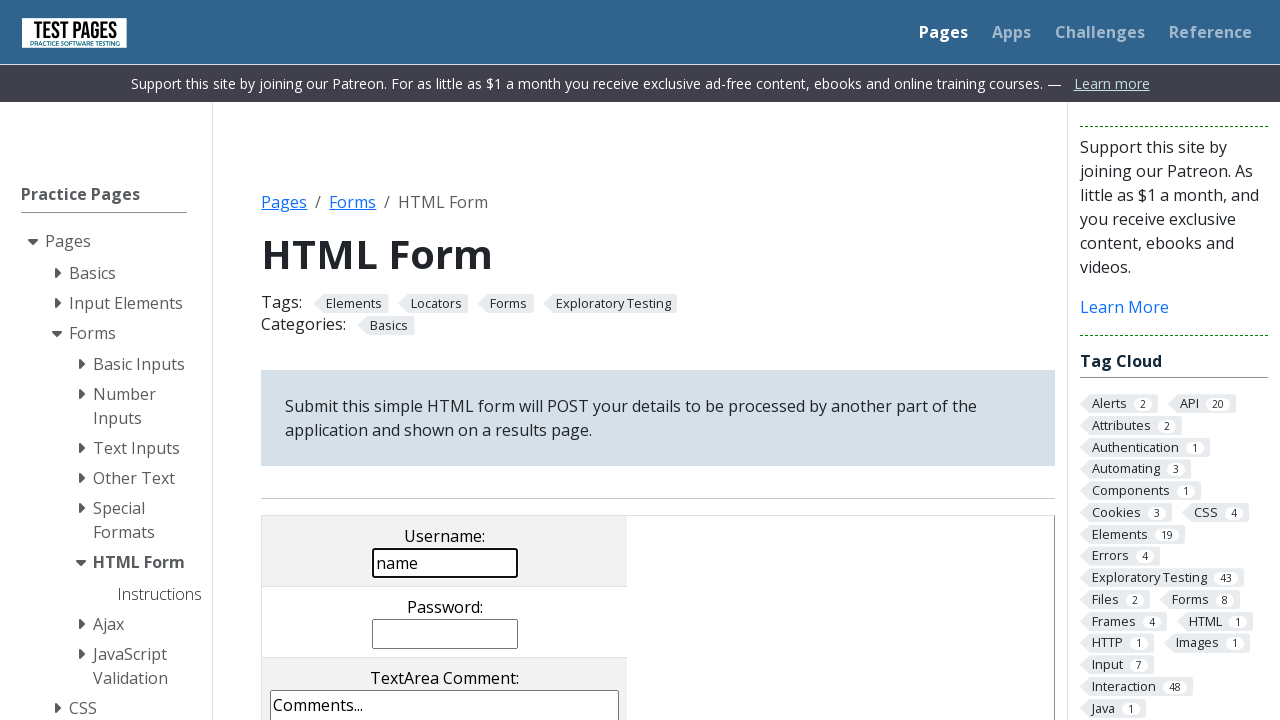